Navigates to two Firefox addon pages on Mozilla's addon store - first the WebGL Fingerprint Defender addon page, then the Canvas Fingerprint Defender addon page.

Starting URL: https://addons.mozilla.org/en-US/firefox/addon/webgl-fingerprint-defender/

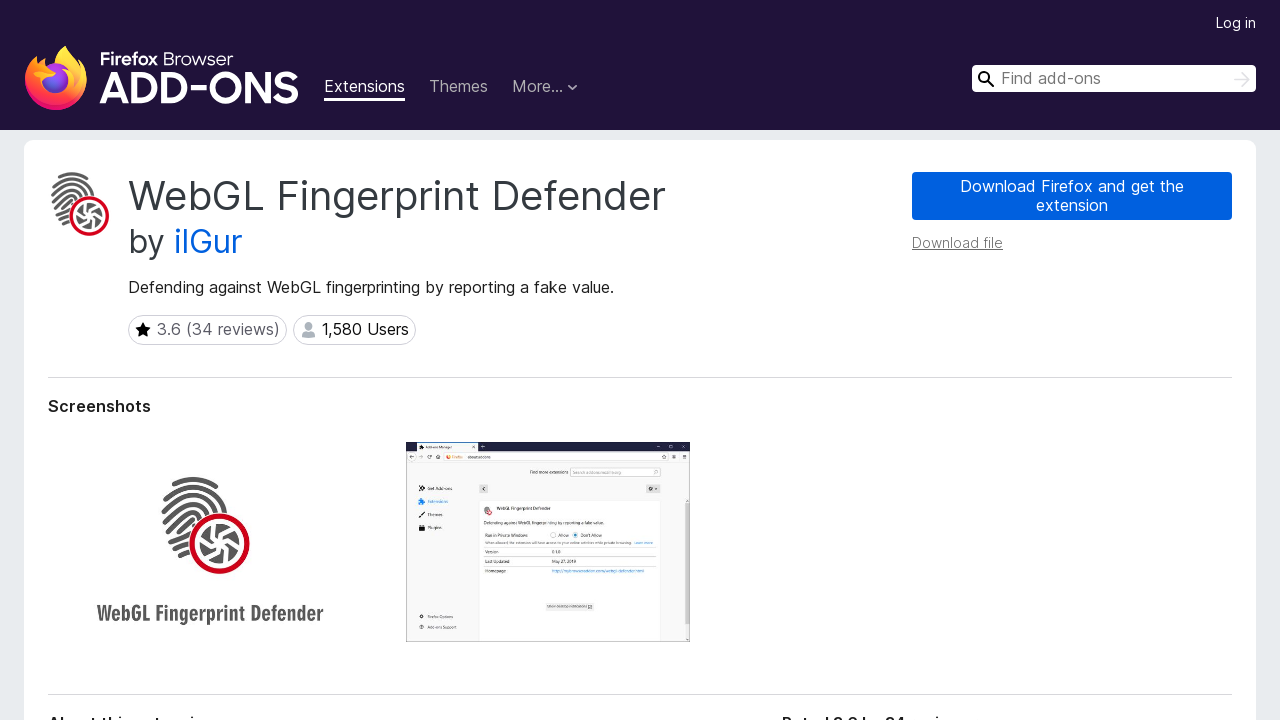

WebGL Fingerprint Defender addon page loaded
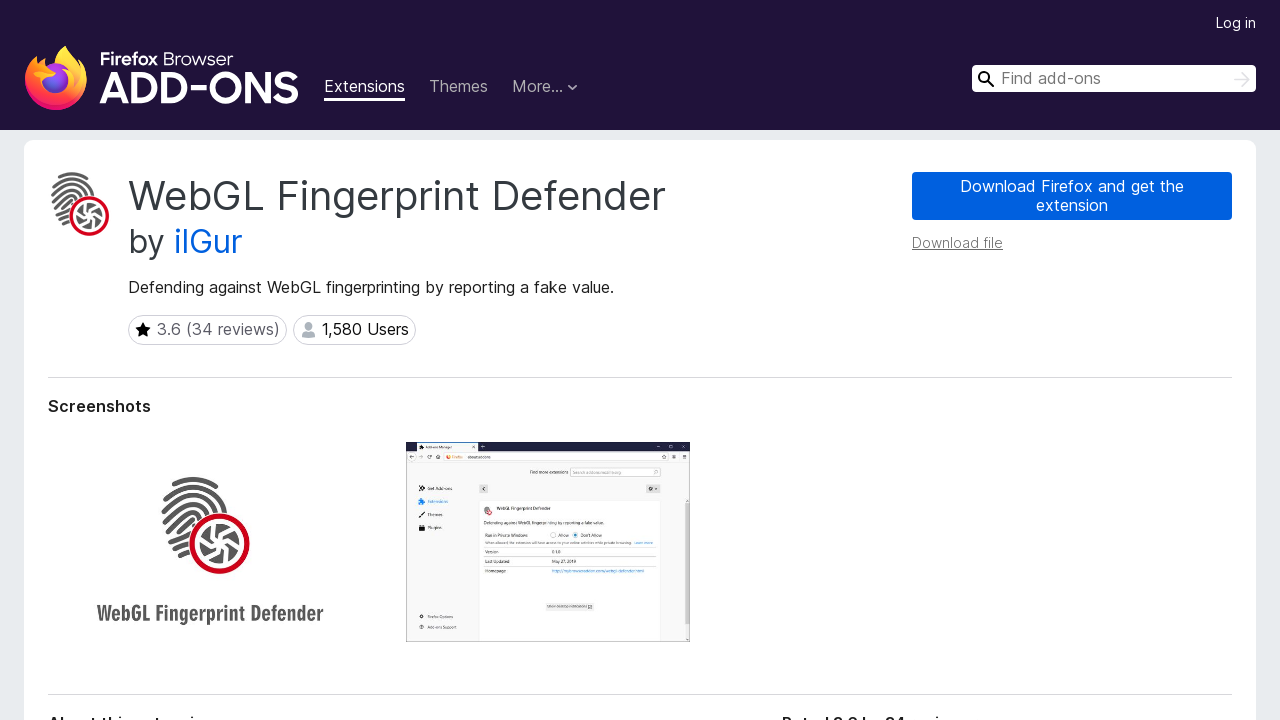

Navigated to Canvas Fingerprint Defender addon page
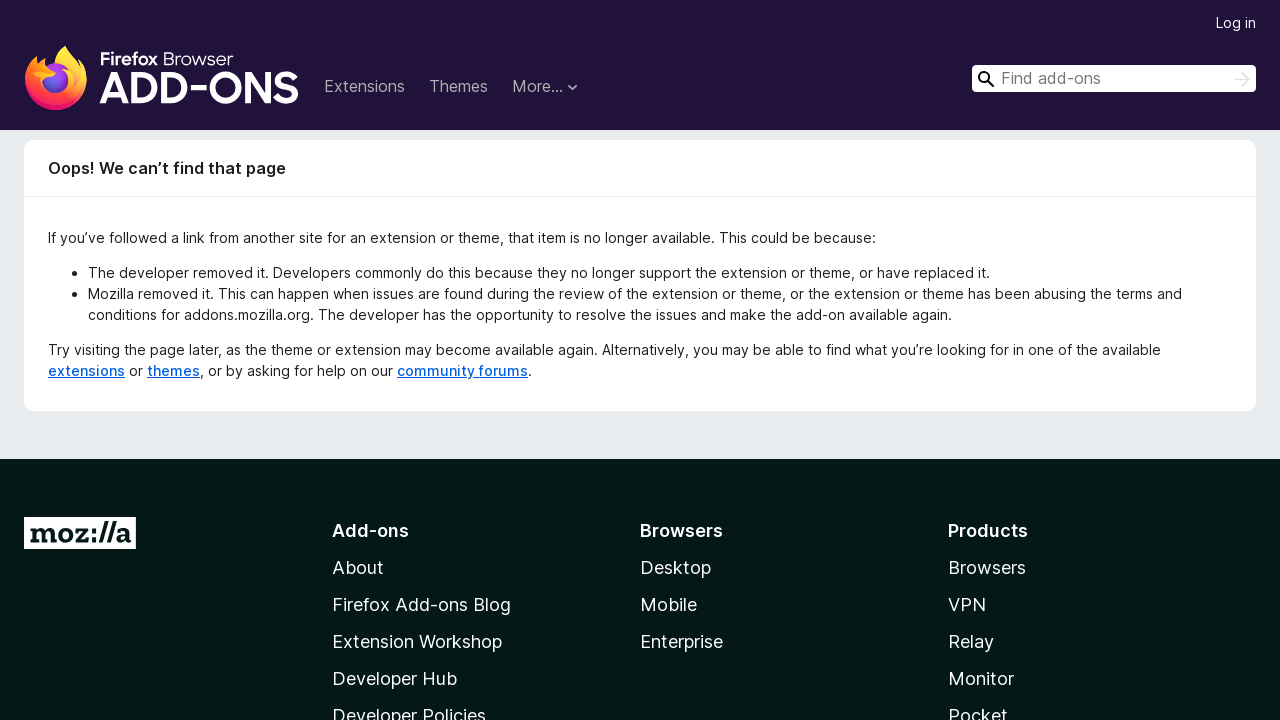

Canvas Fingerprint Defender addon page loaded
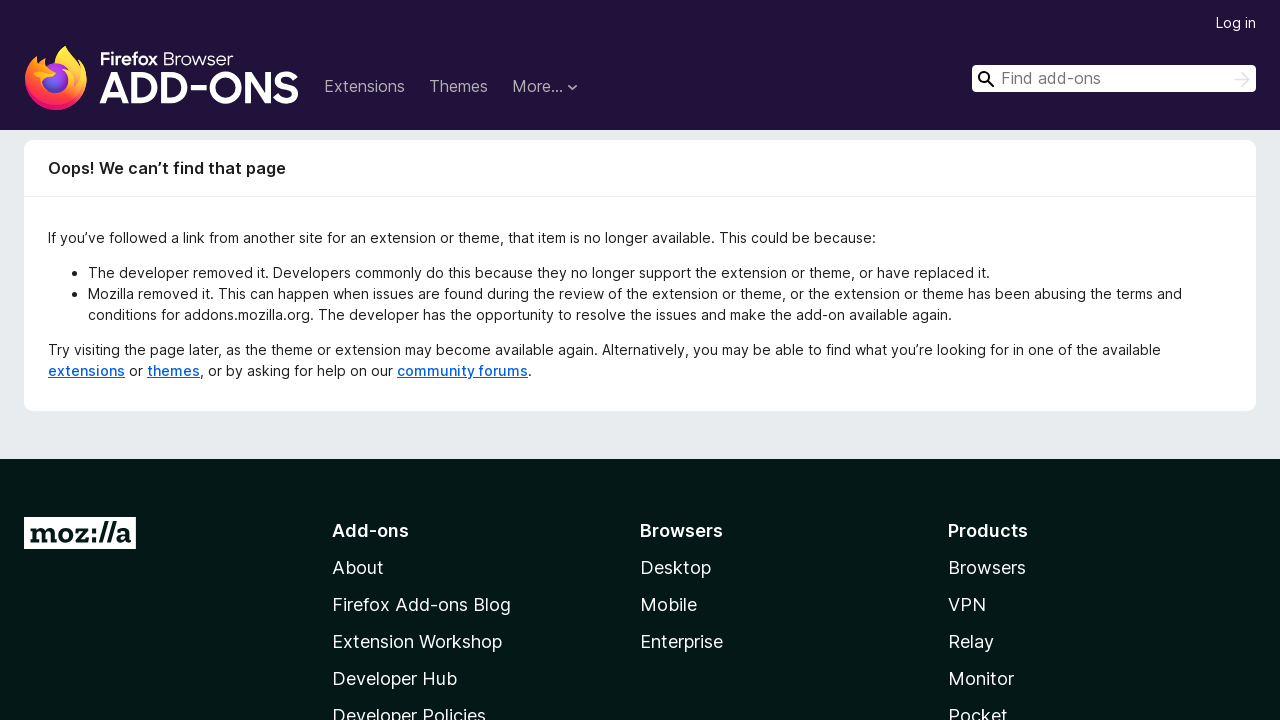

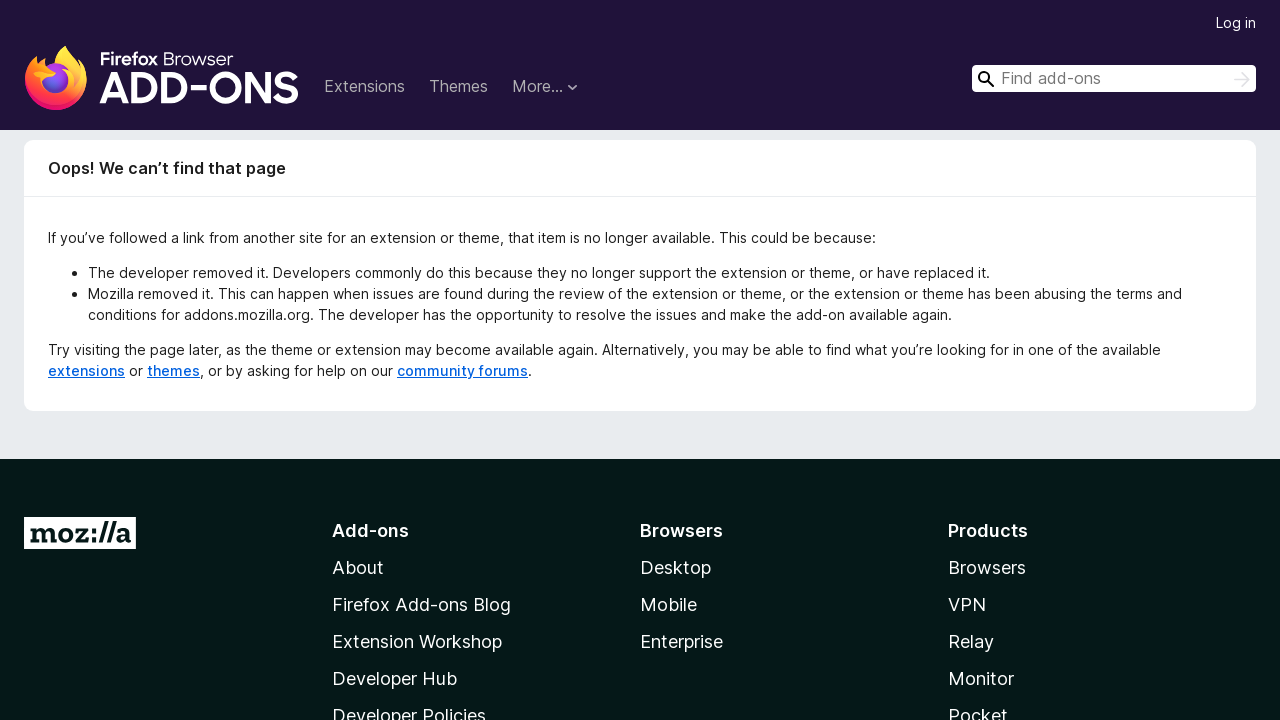